Solves a math challenge by reading a value from the page, calculating the answer using a logarithmic formula, filling the answer field, selecting checkboxes, and submitting the form

Starting URL: https://suninjuly.github.io/math.html

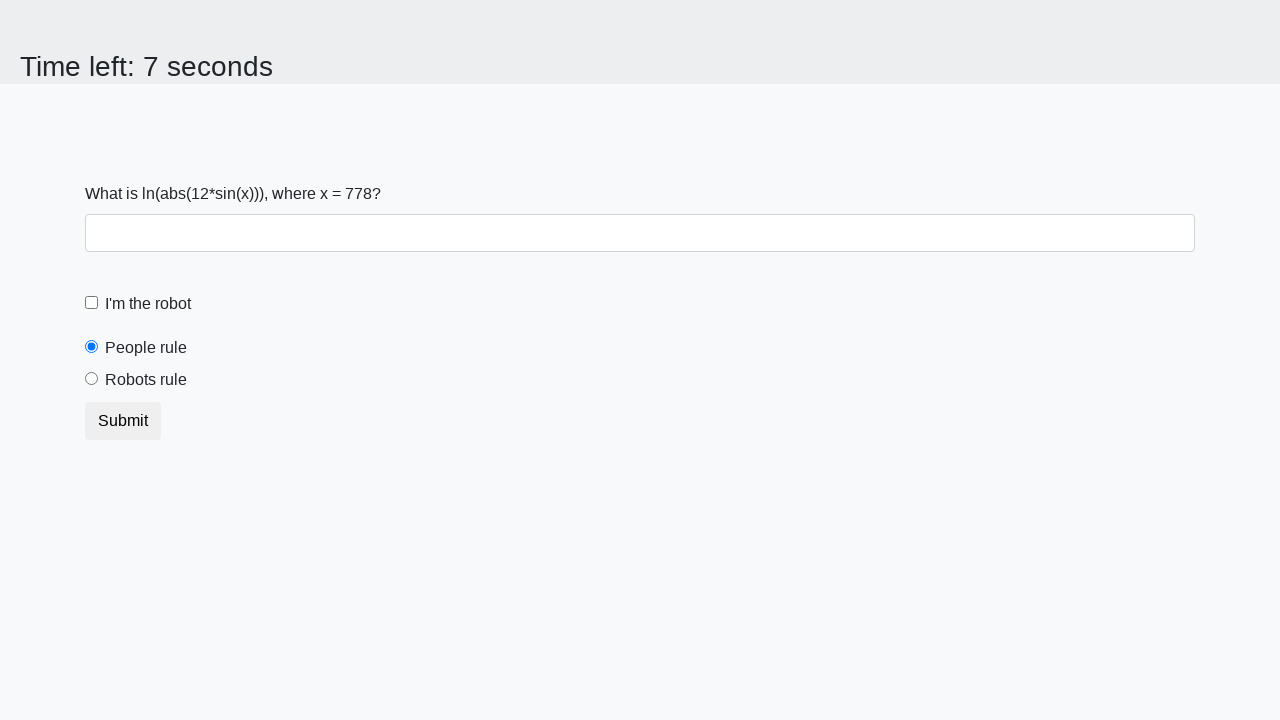

Retrieved input value from page element with ID 'input_value'
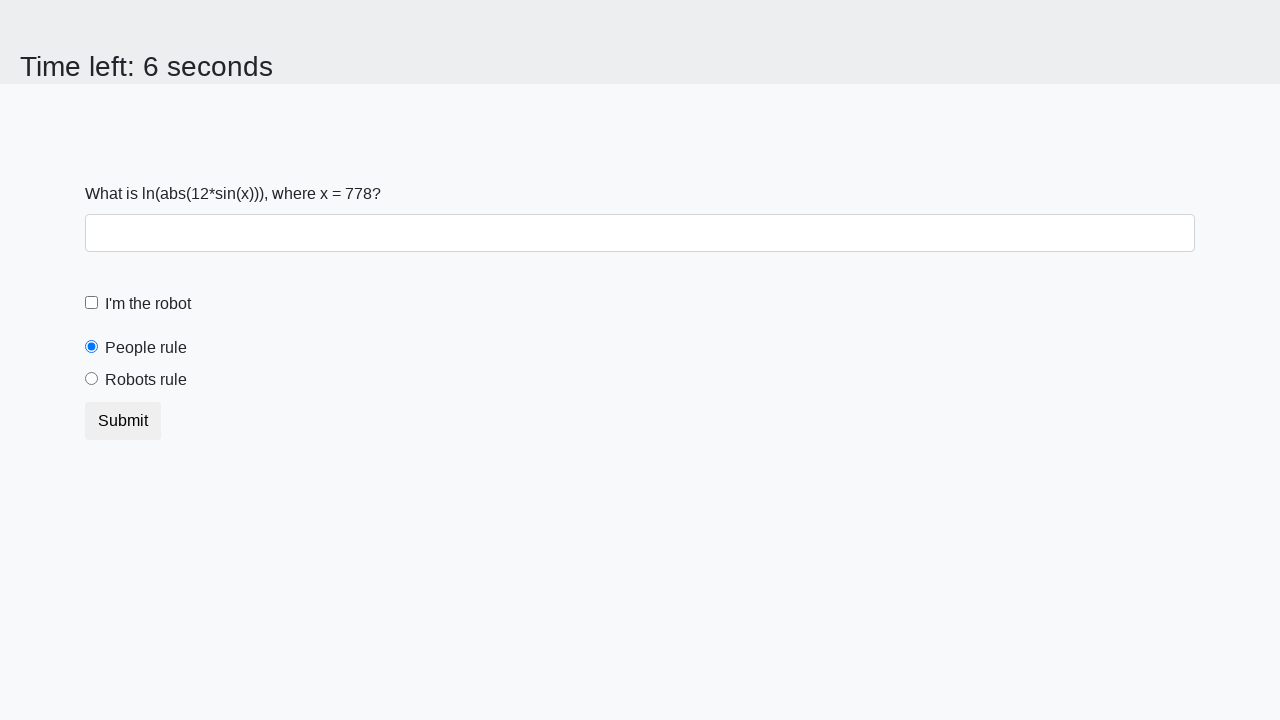

Calculated logarithmic answer: 2.3772113477518446
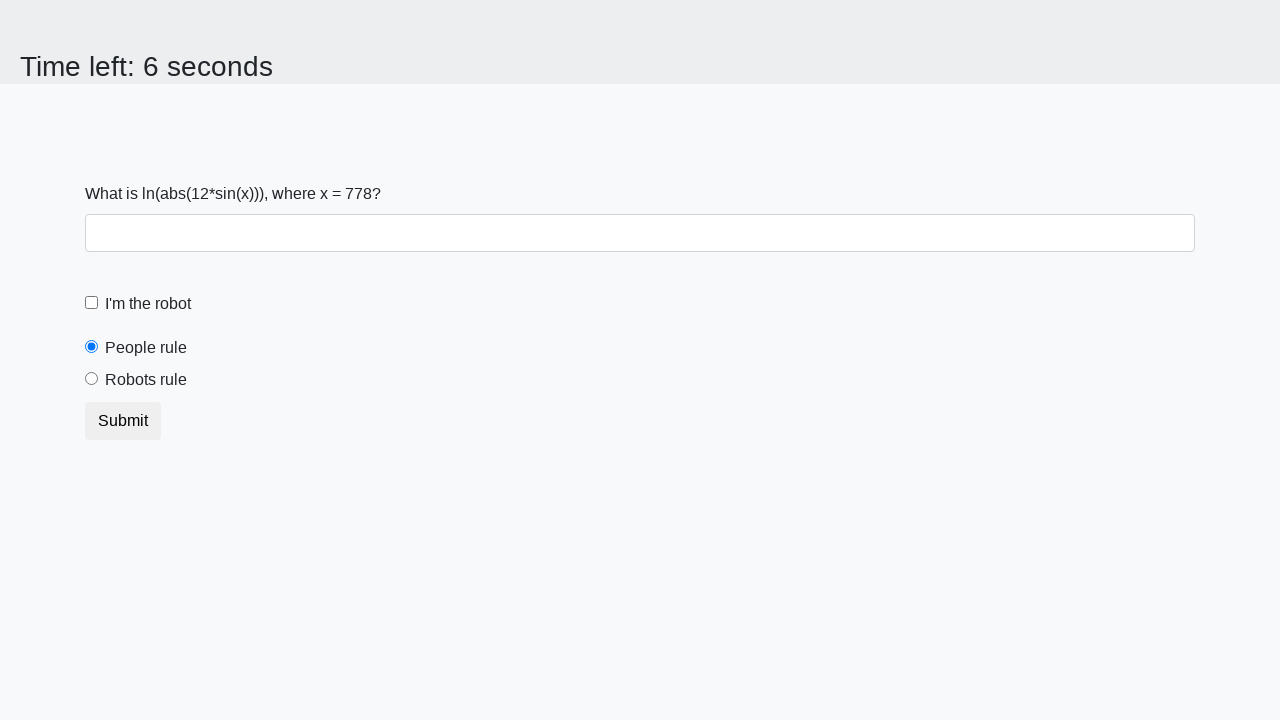

Filled answer field with calculated value on #answer
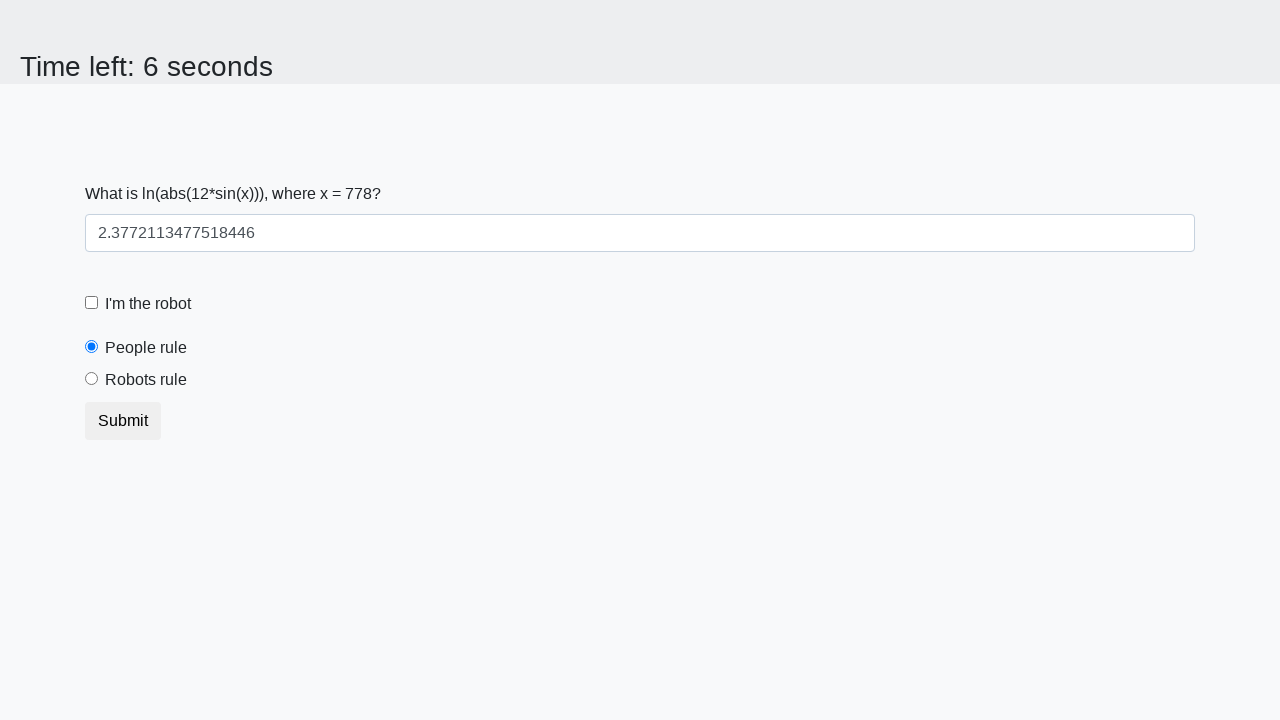

Checked the robot checkbox at (92, 303) on input#robotCheckbox
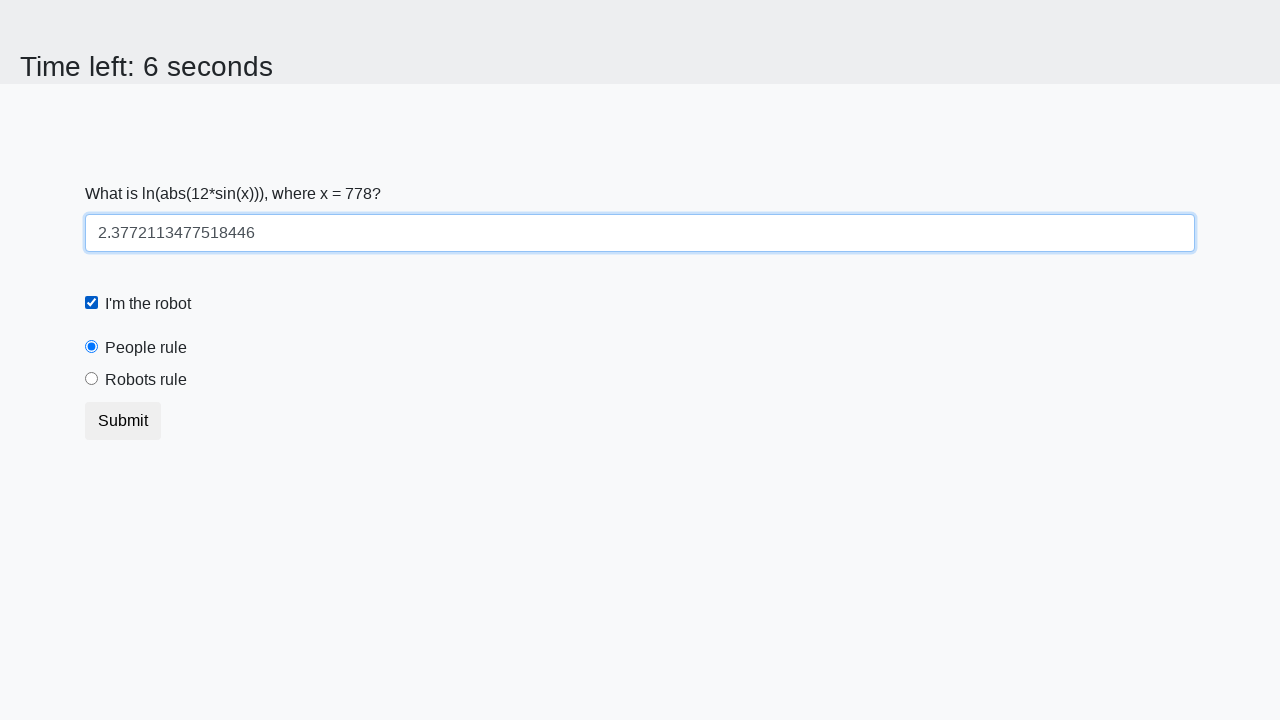

Selected the 'robots rule' radio button at (92, 379) on input#robotsRule
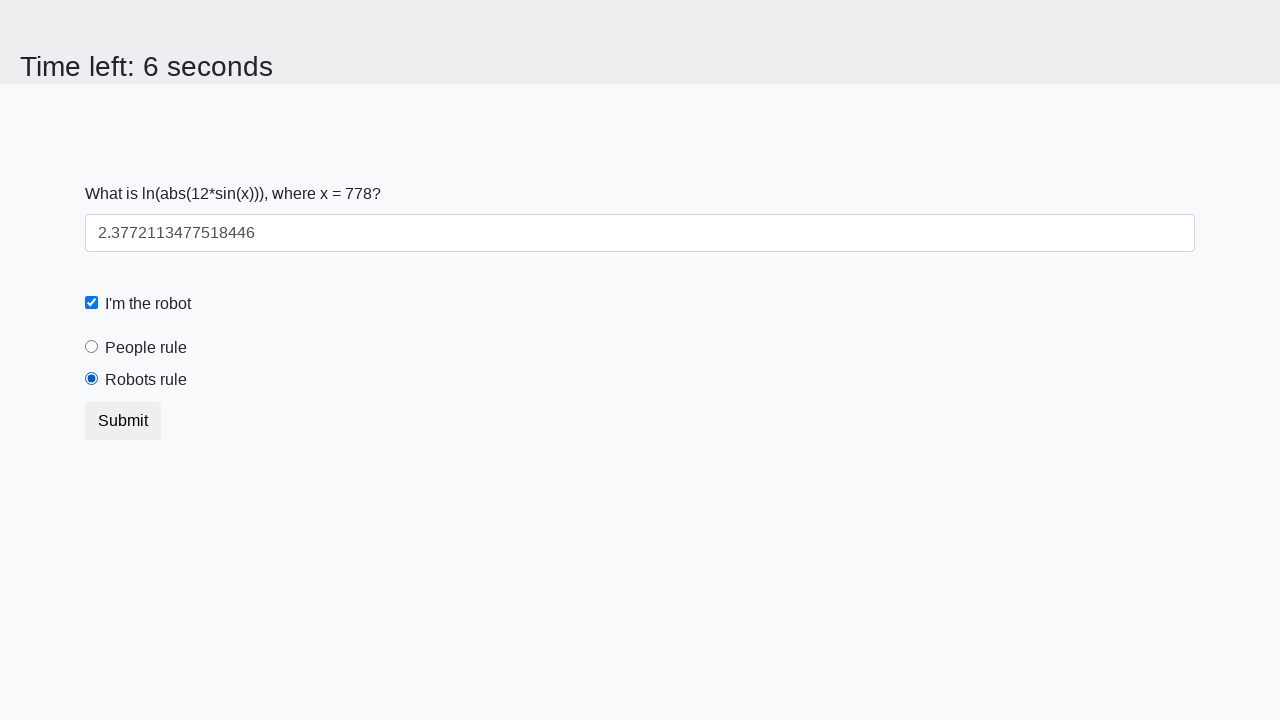

Clicked submit button to complete the form at (123, 421) on button[type='Submit']
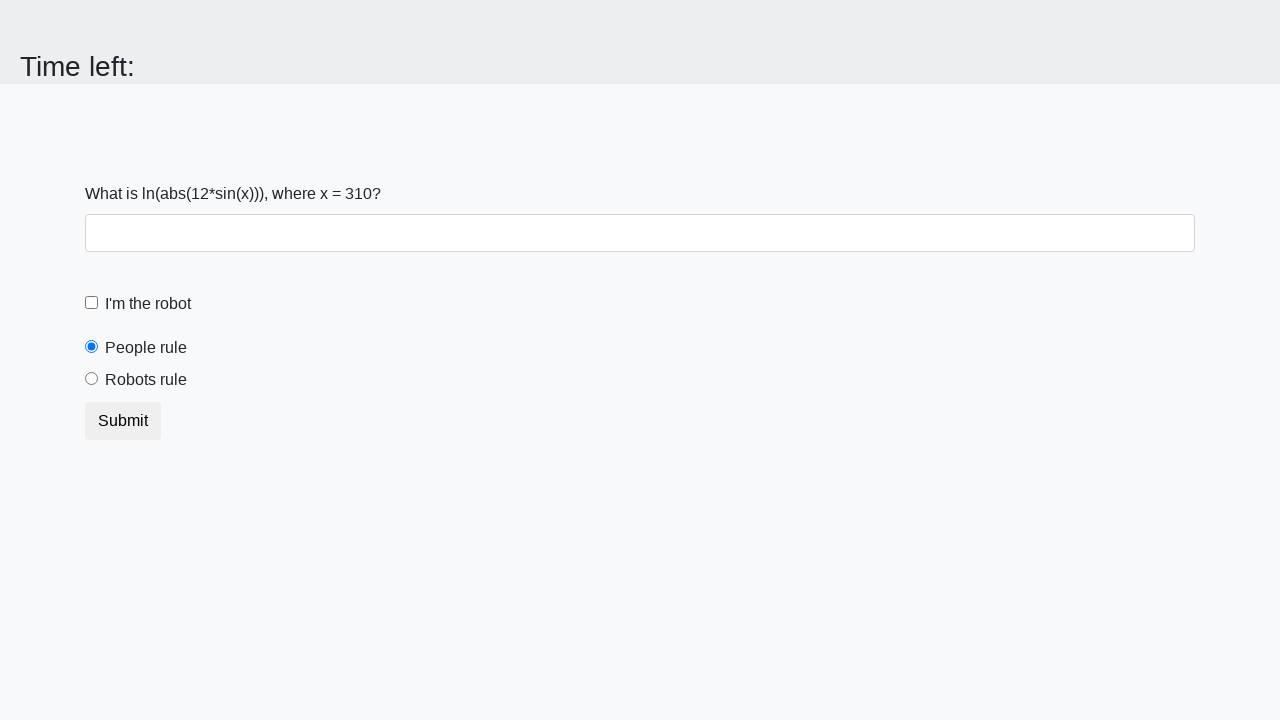

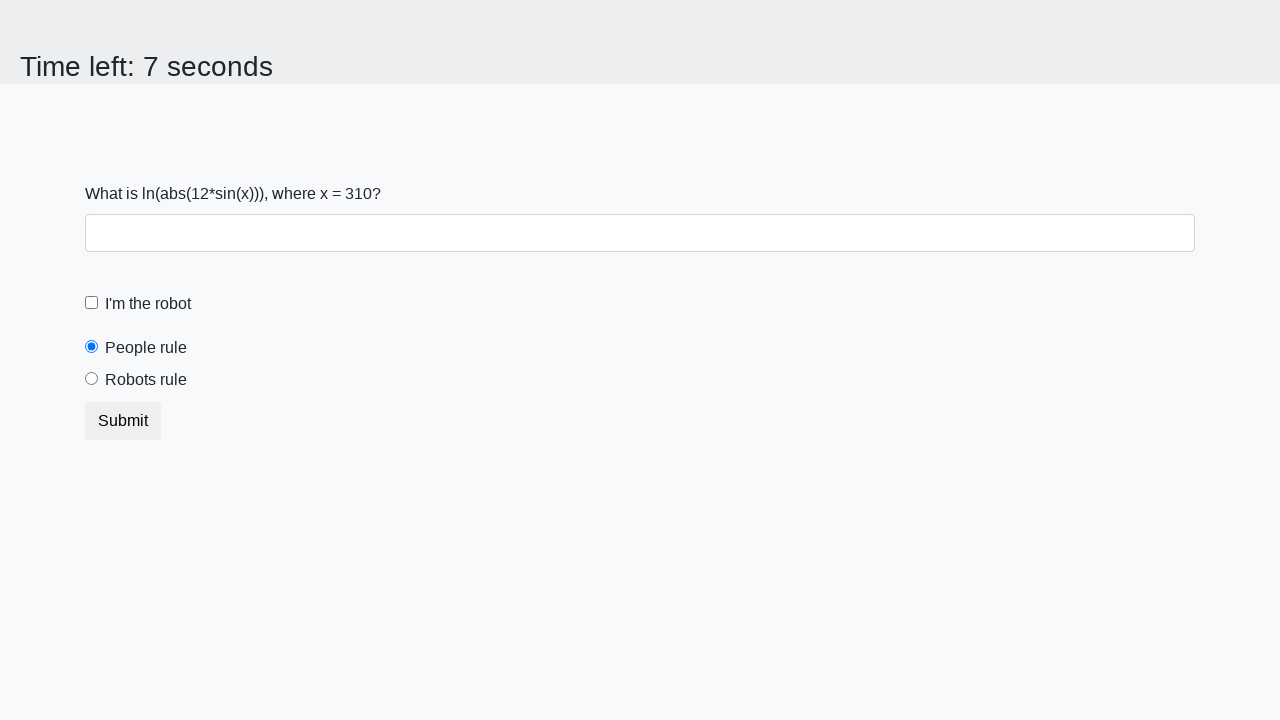